Navigates to Toutiao news website and scrolls to the bottom of the page to trigger lazy loading of content

Starting URL: https://www.toutiao.com

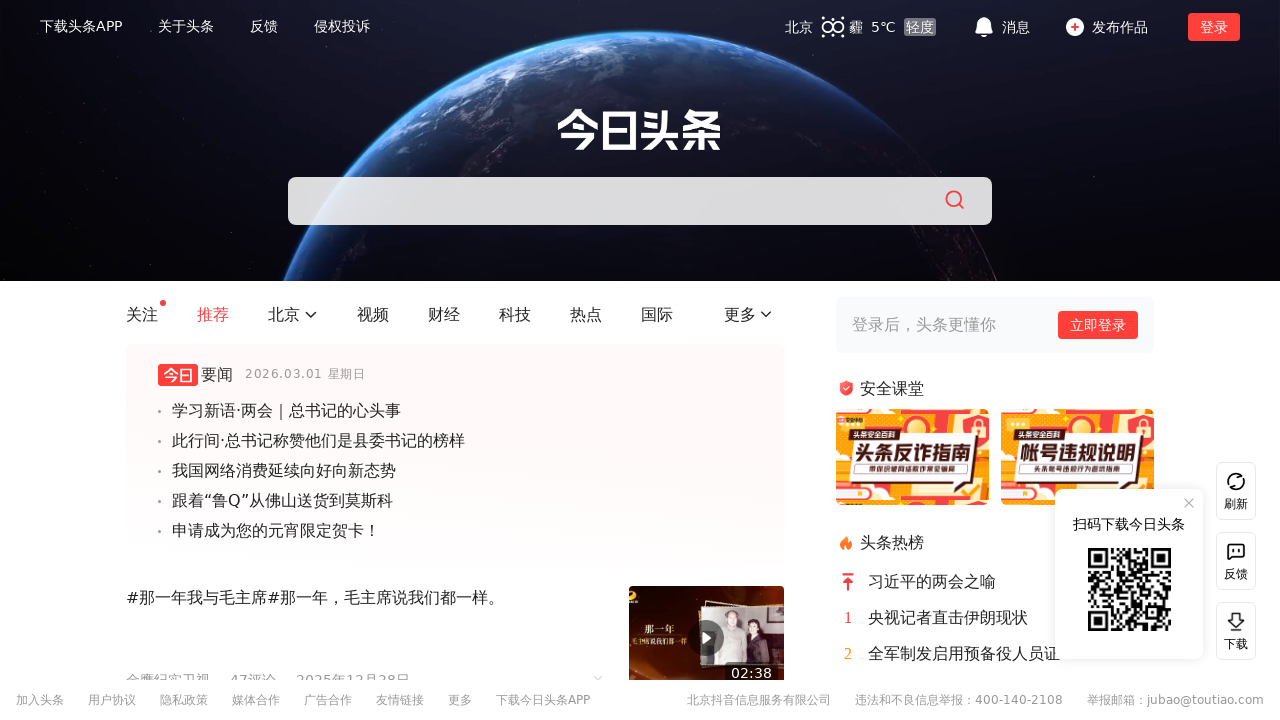

Scrolled to the bottom of the page to trigger lazy loading
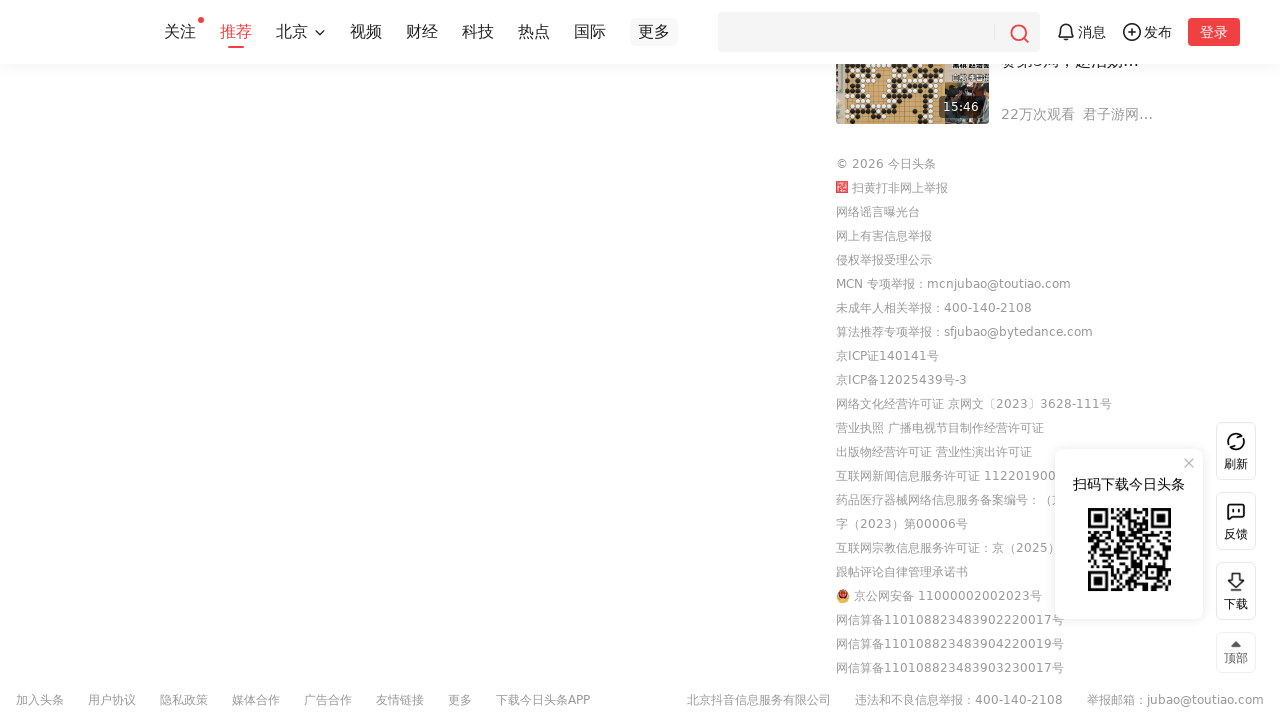

Waited for lazy-loaded content to appear
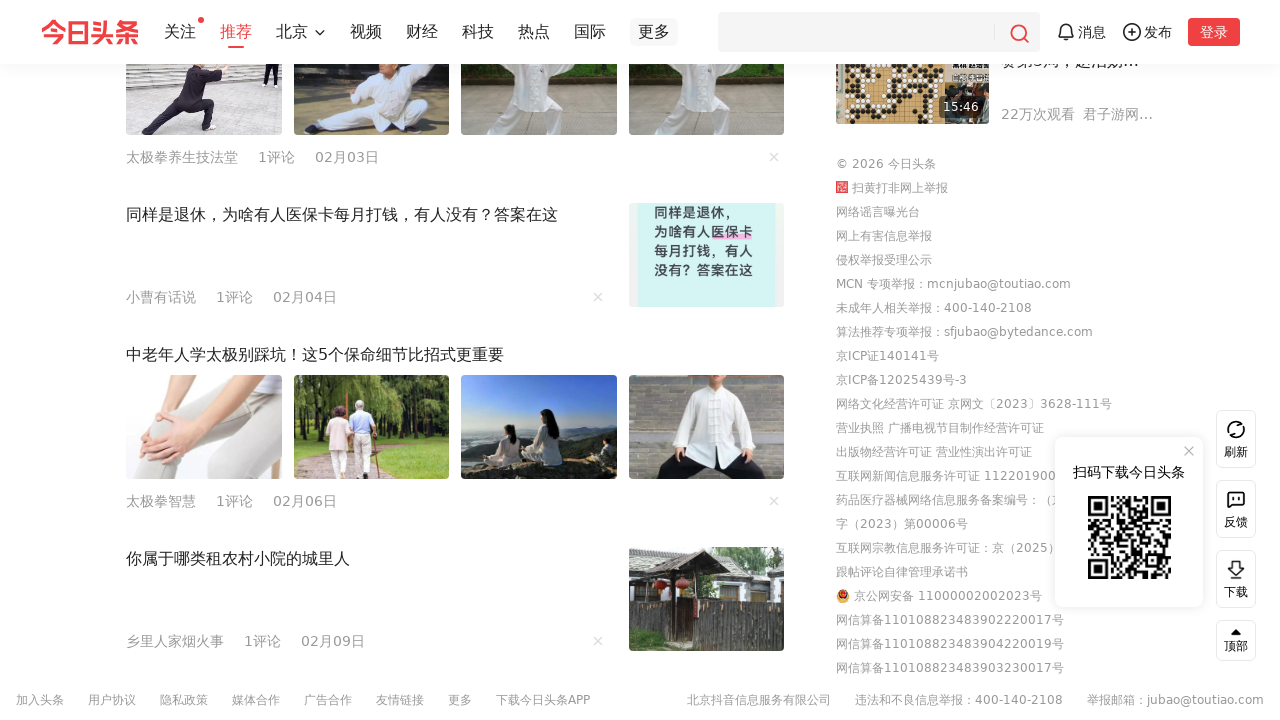

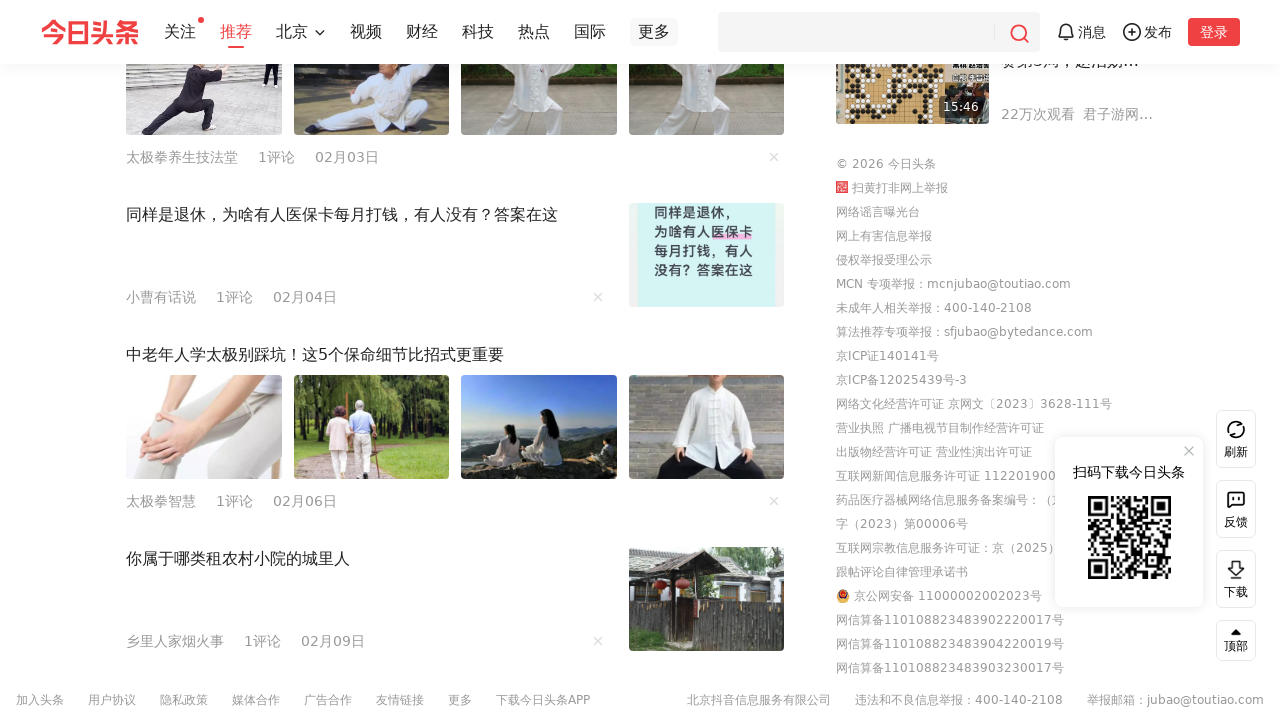